Navigates to Zerodha website, performs a soft assertion on the page title with an intentionally incorrect expected value, and clicks on the Signup link

Starting URL: https://zerodha.com/

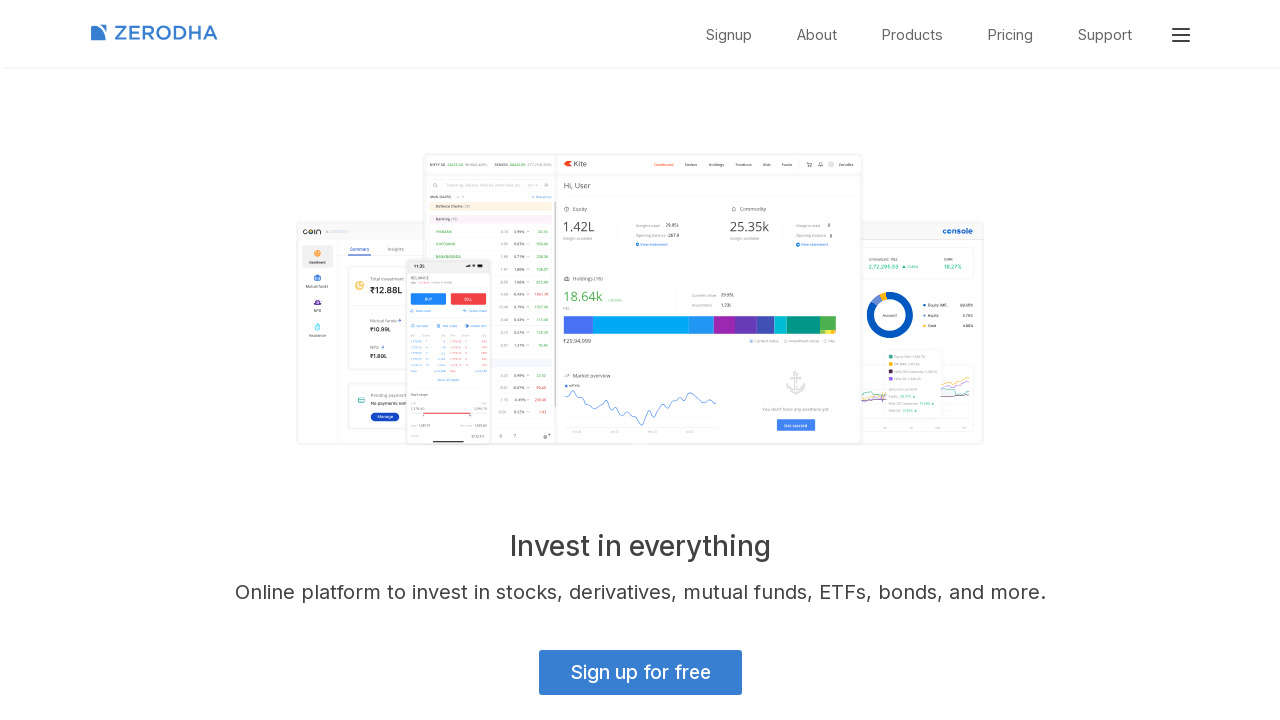

Retrieved page title
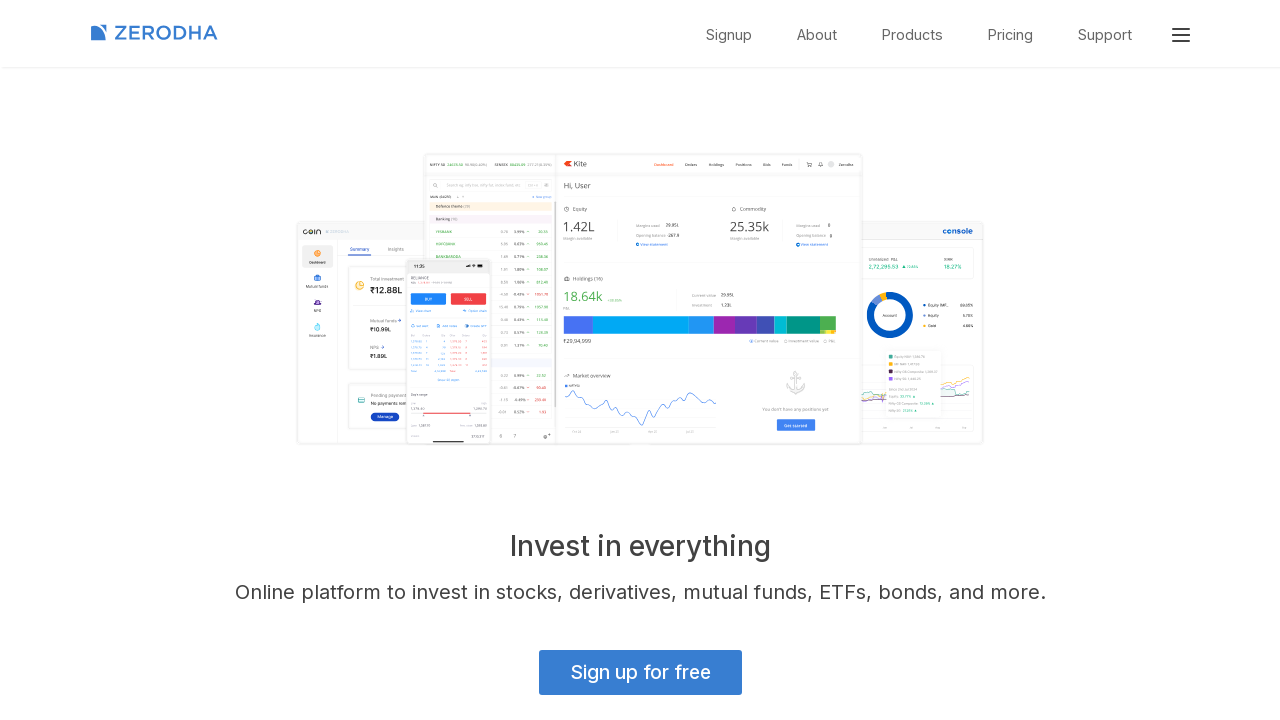

Performed soft assertion on page title
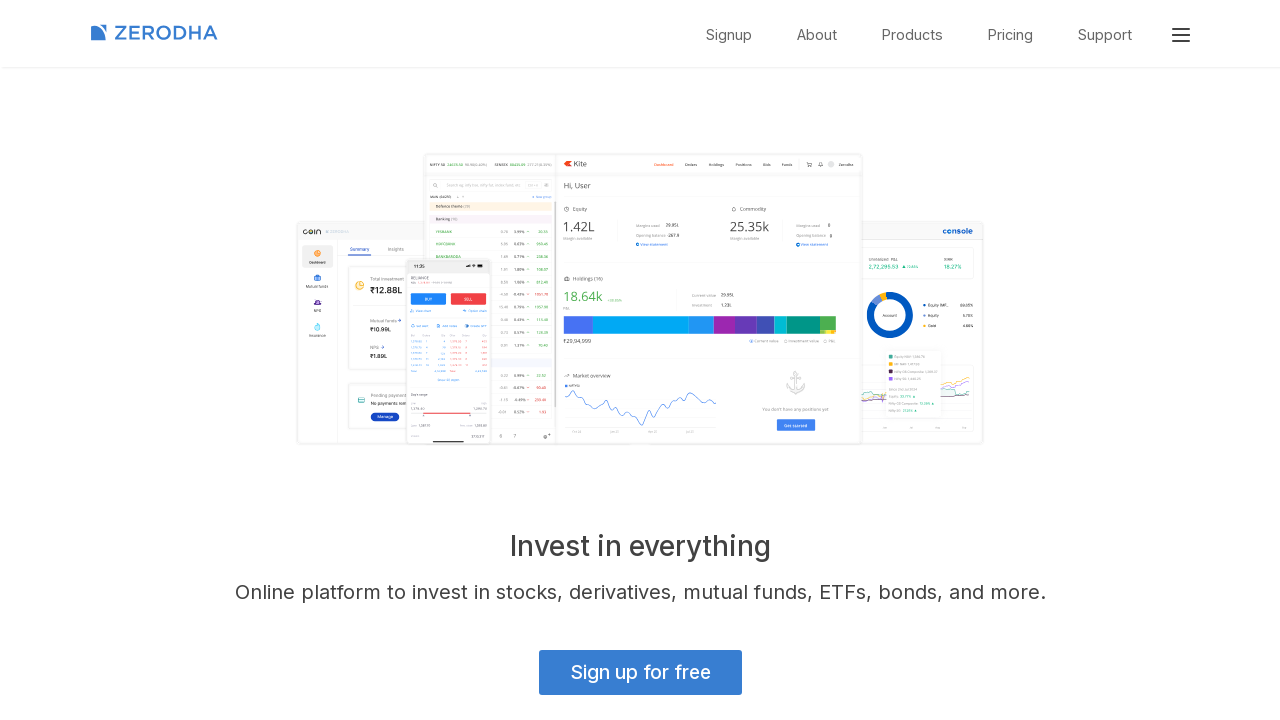

Clicked on Signup link at (729, 35) on a:has-text('Signup')
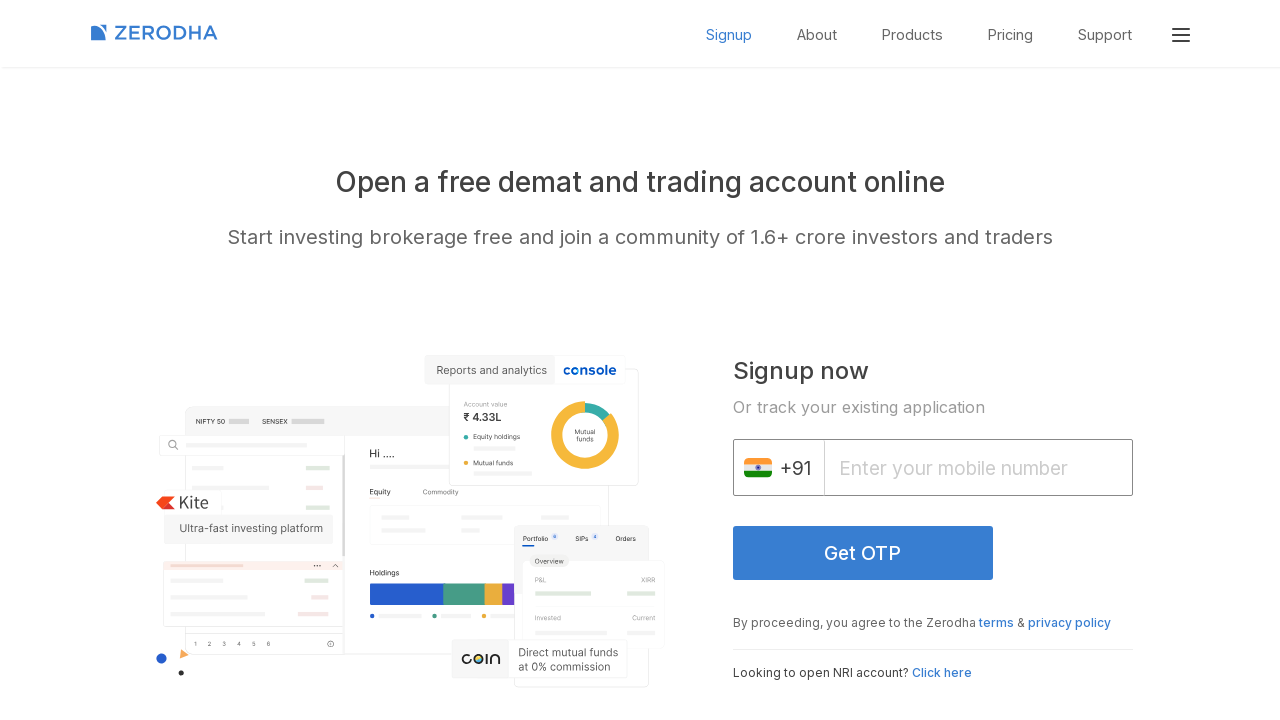

Title assertion failed: expected 'erodha - Online stock trading at lowest prices from India's biggest stock broker – Zerodha', got 'Zerodha: Online brokerage platform for stock trading & investing'
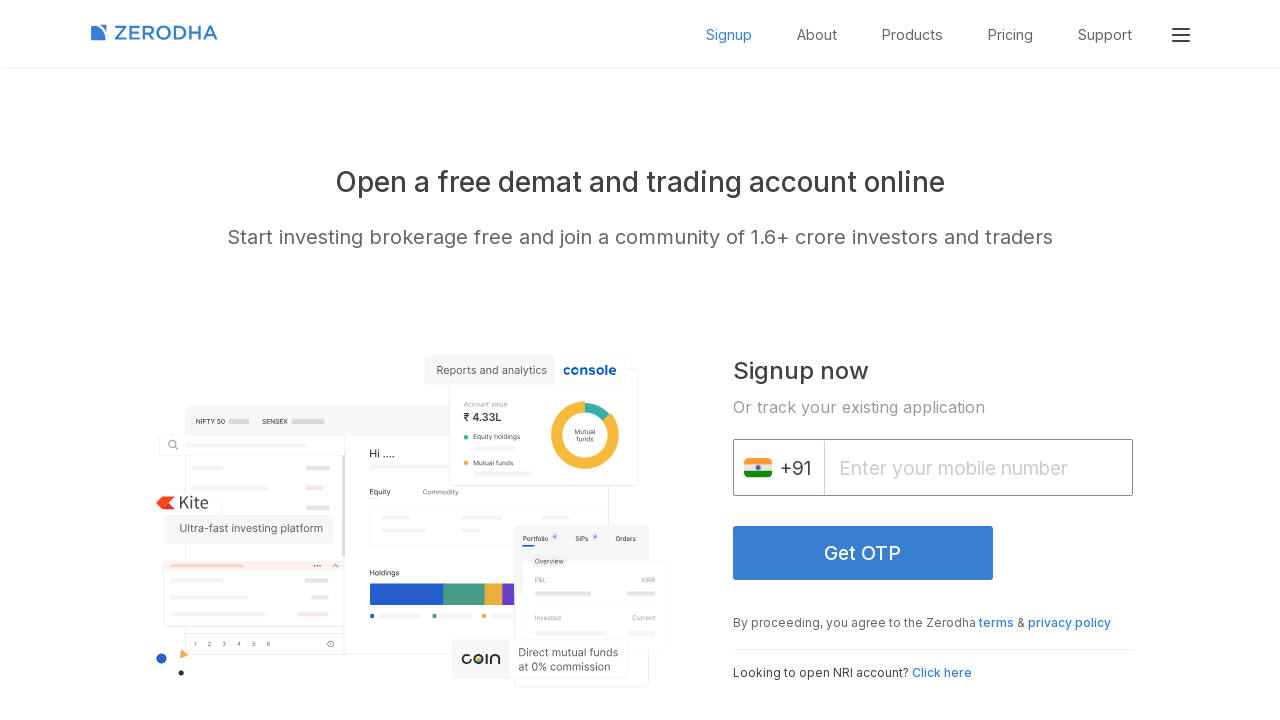

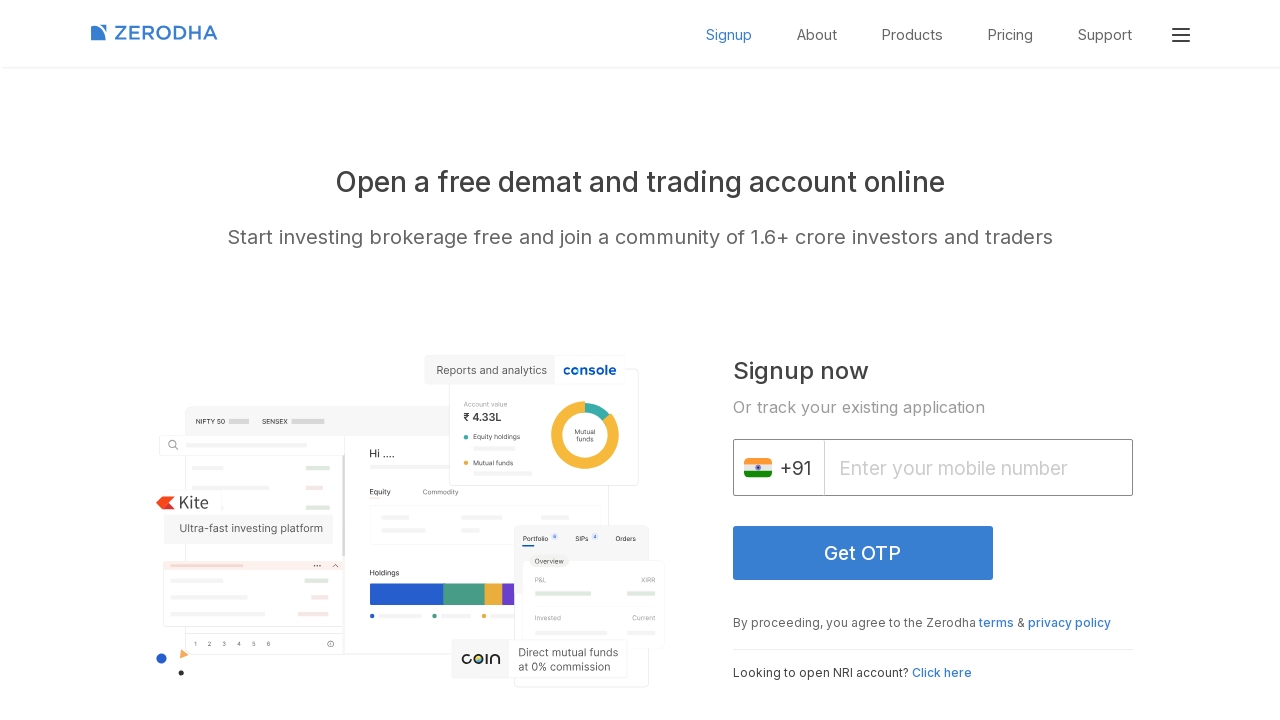